Navigates to Techlistic website and verifies the page title, current URL, and retrieves the page source as a basic browser verification test.

Starting URL: https://www.techlistic.com

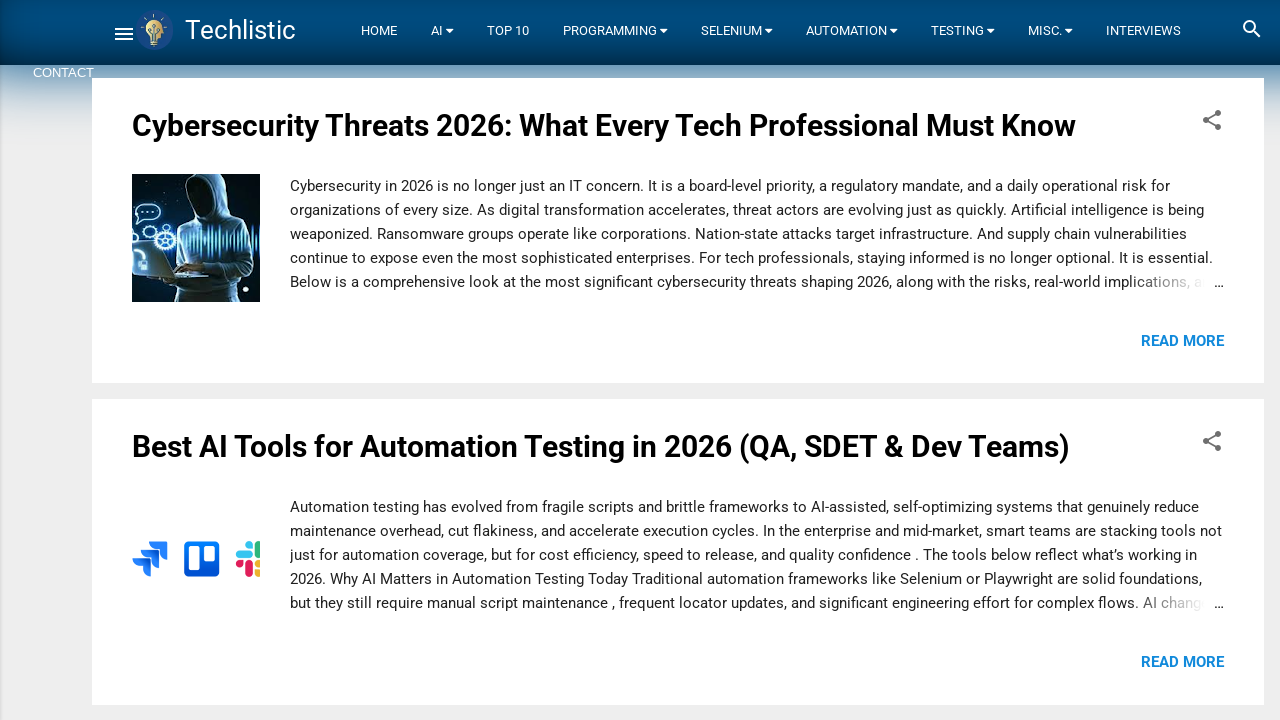

Set viewport size to 1920x1080
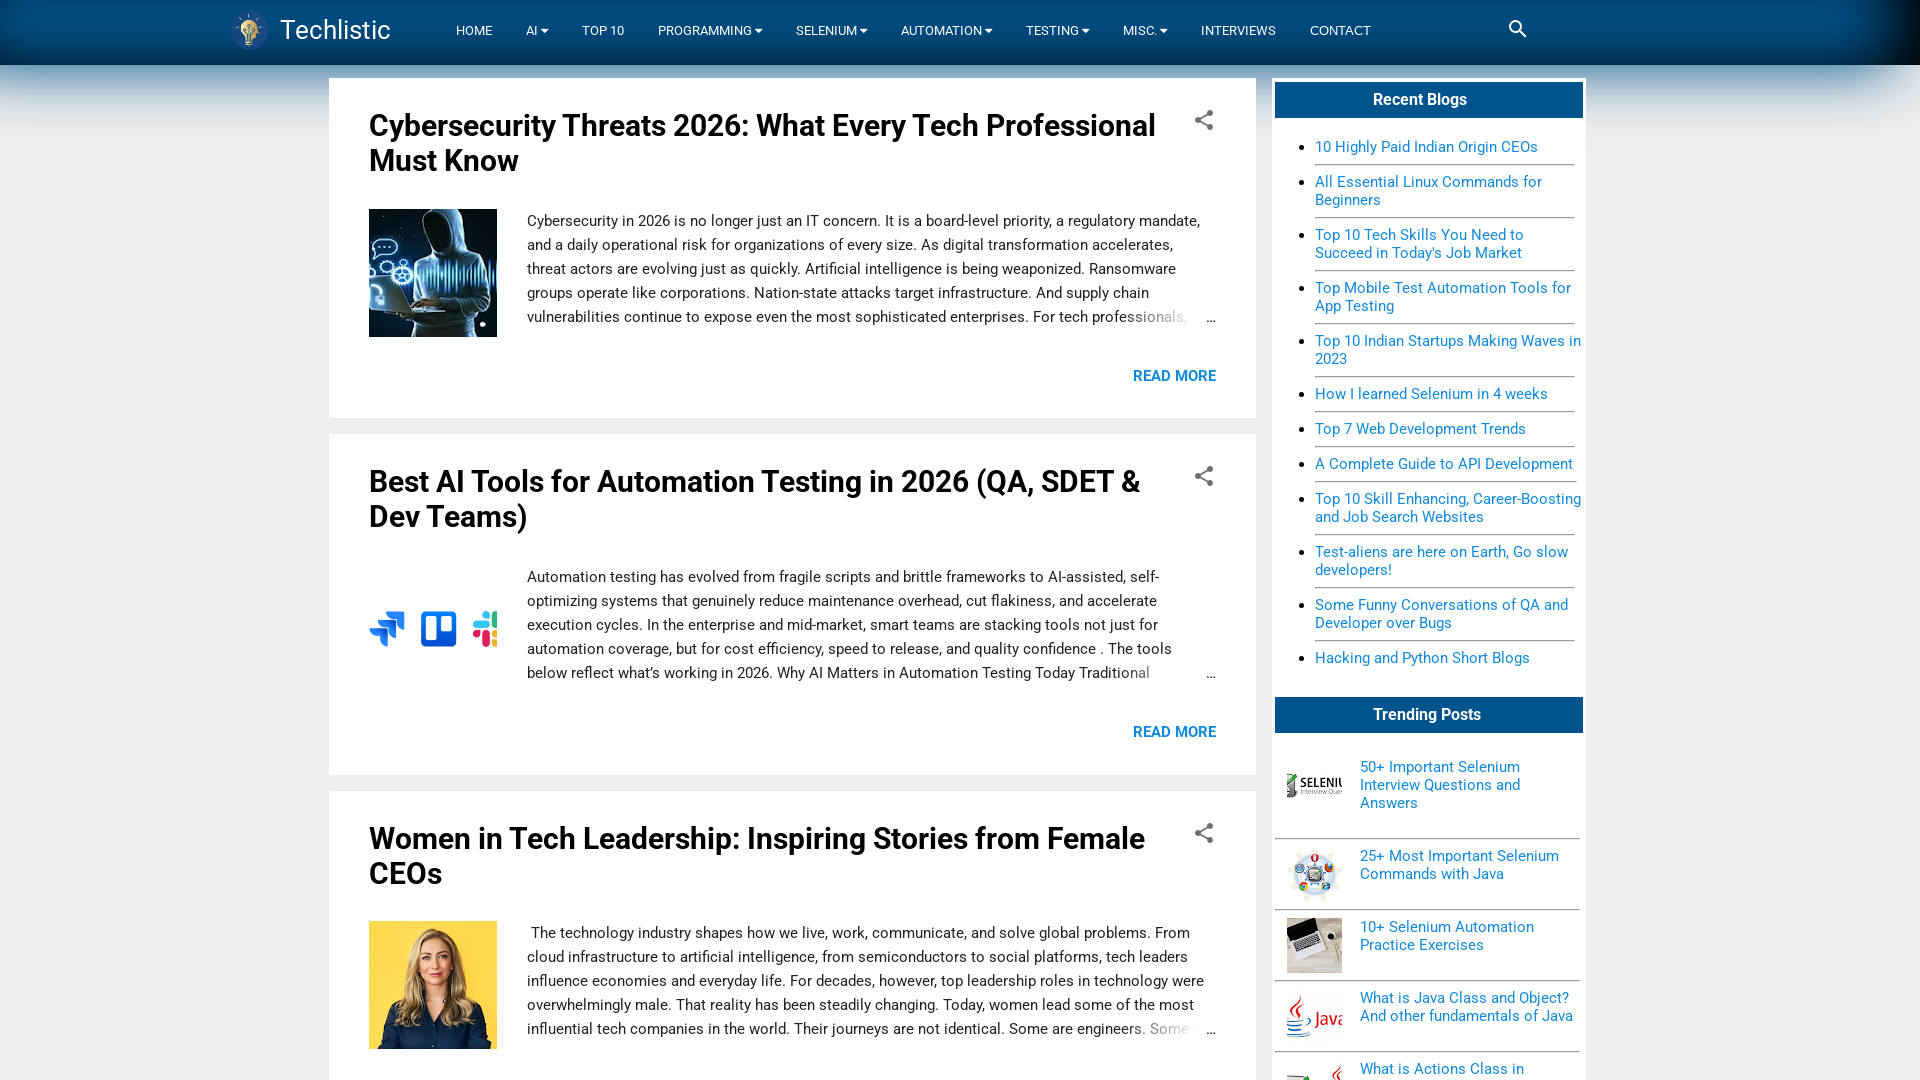

Retrieved page title
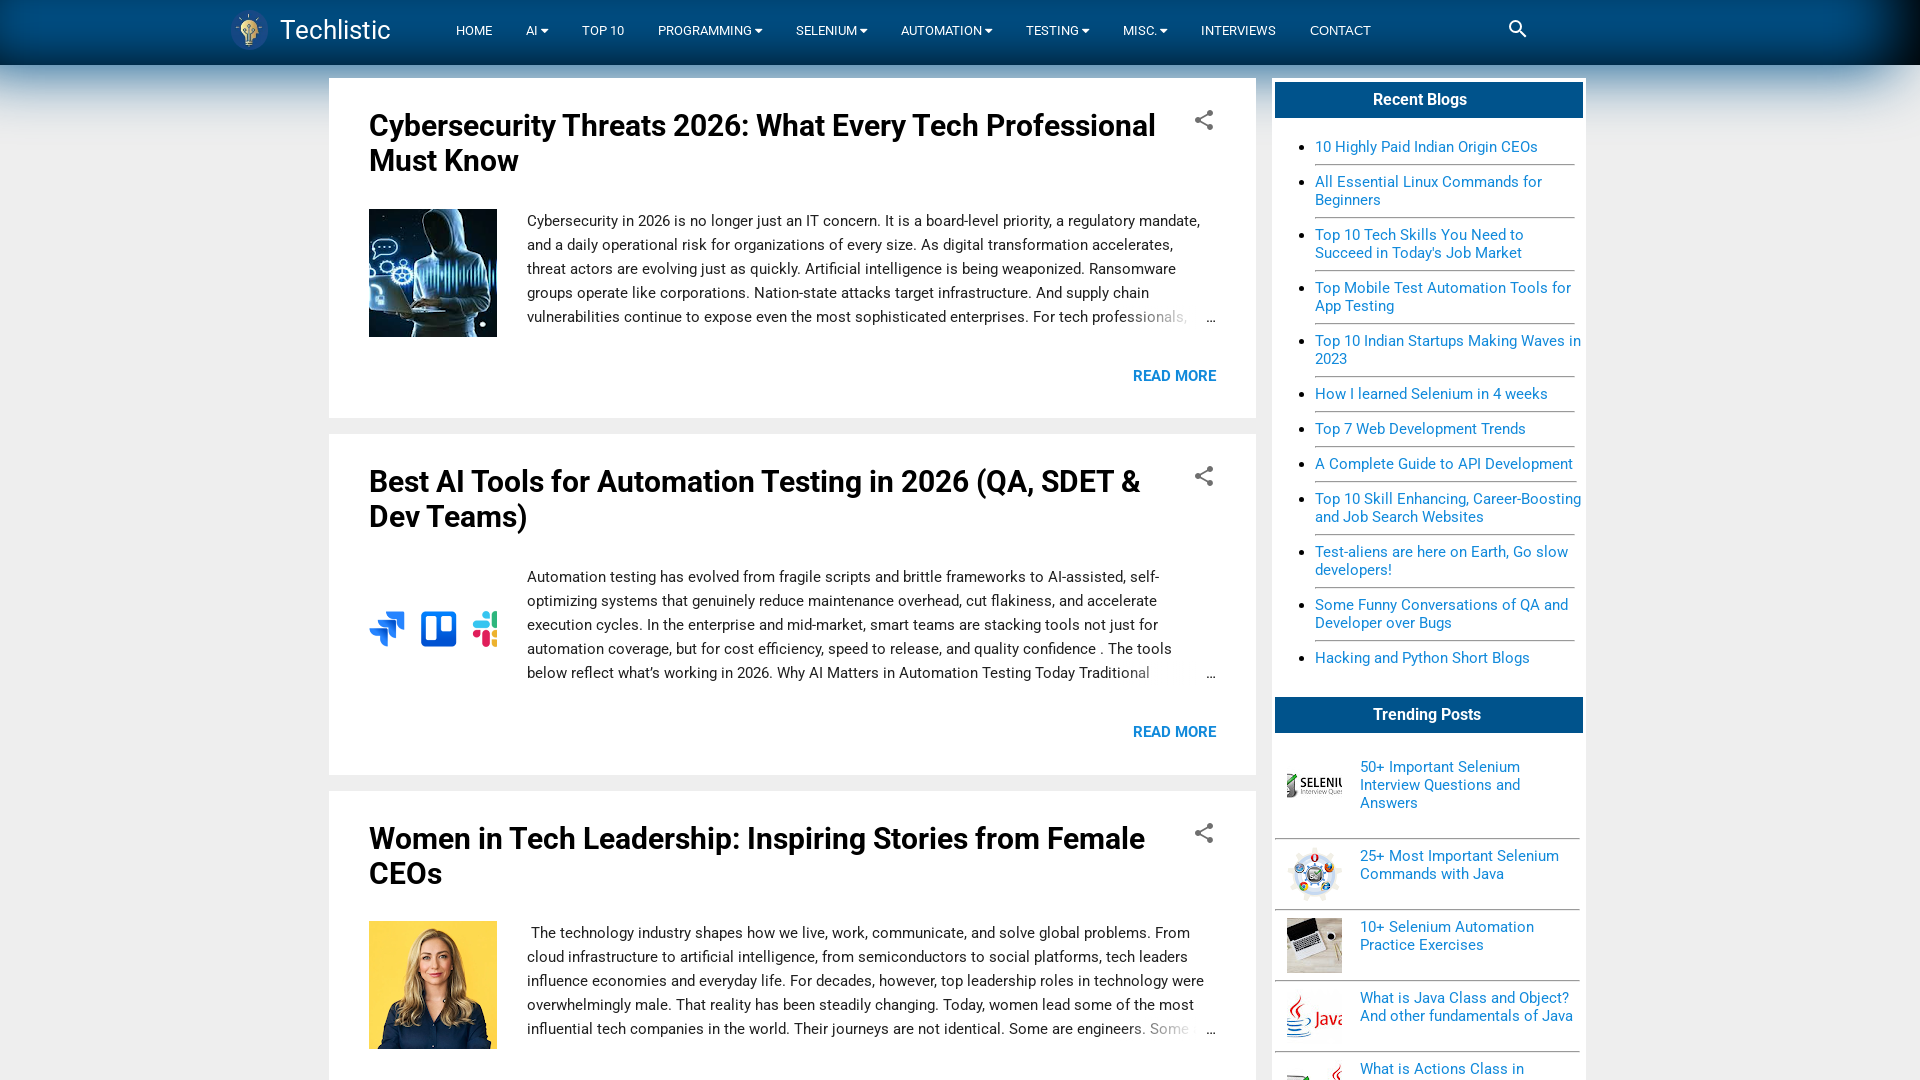

Page title verification failed - 'Techlistic' not found in title
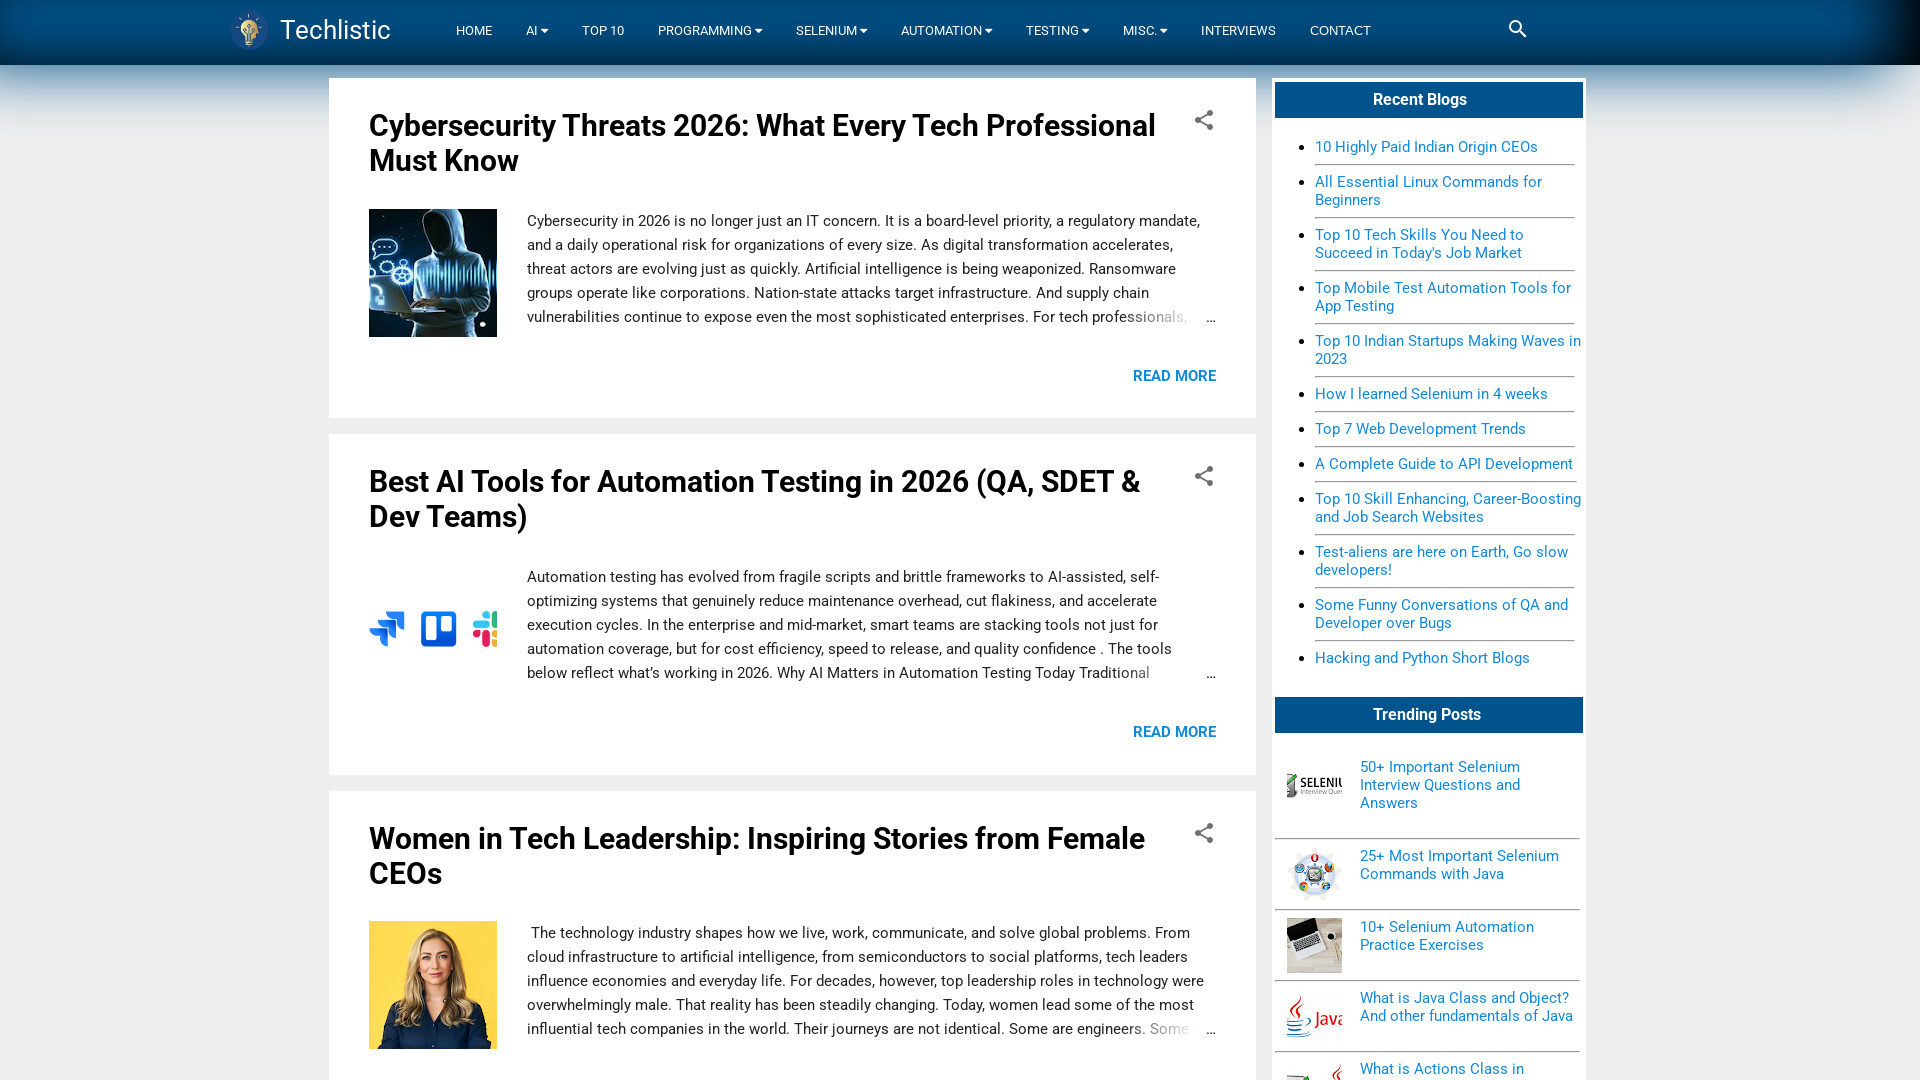

Retrieved current page URL
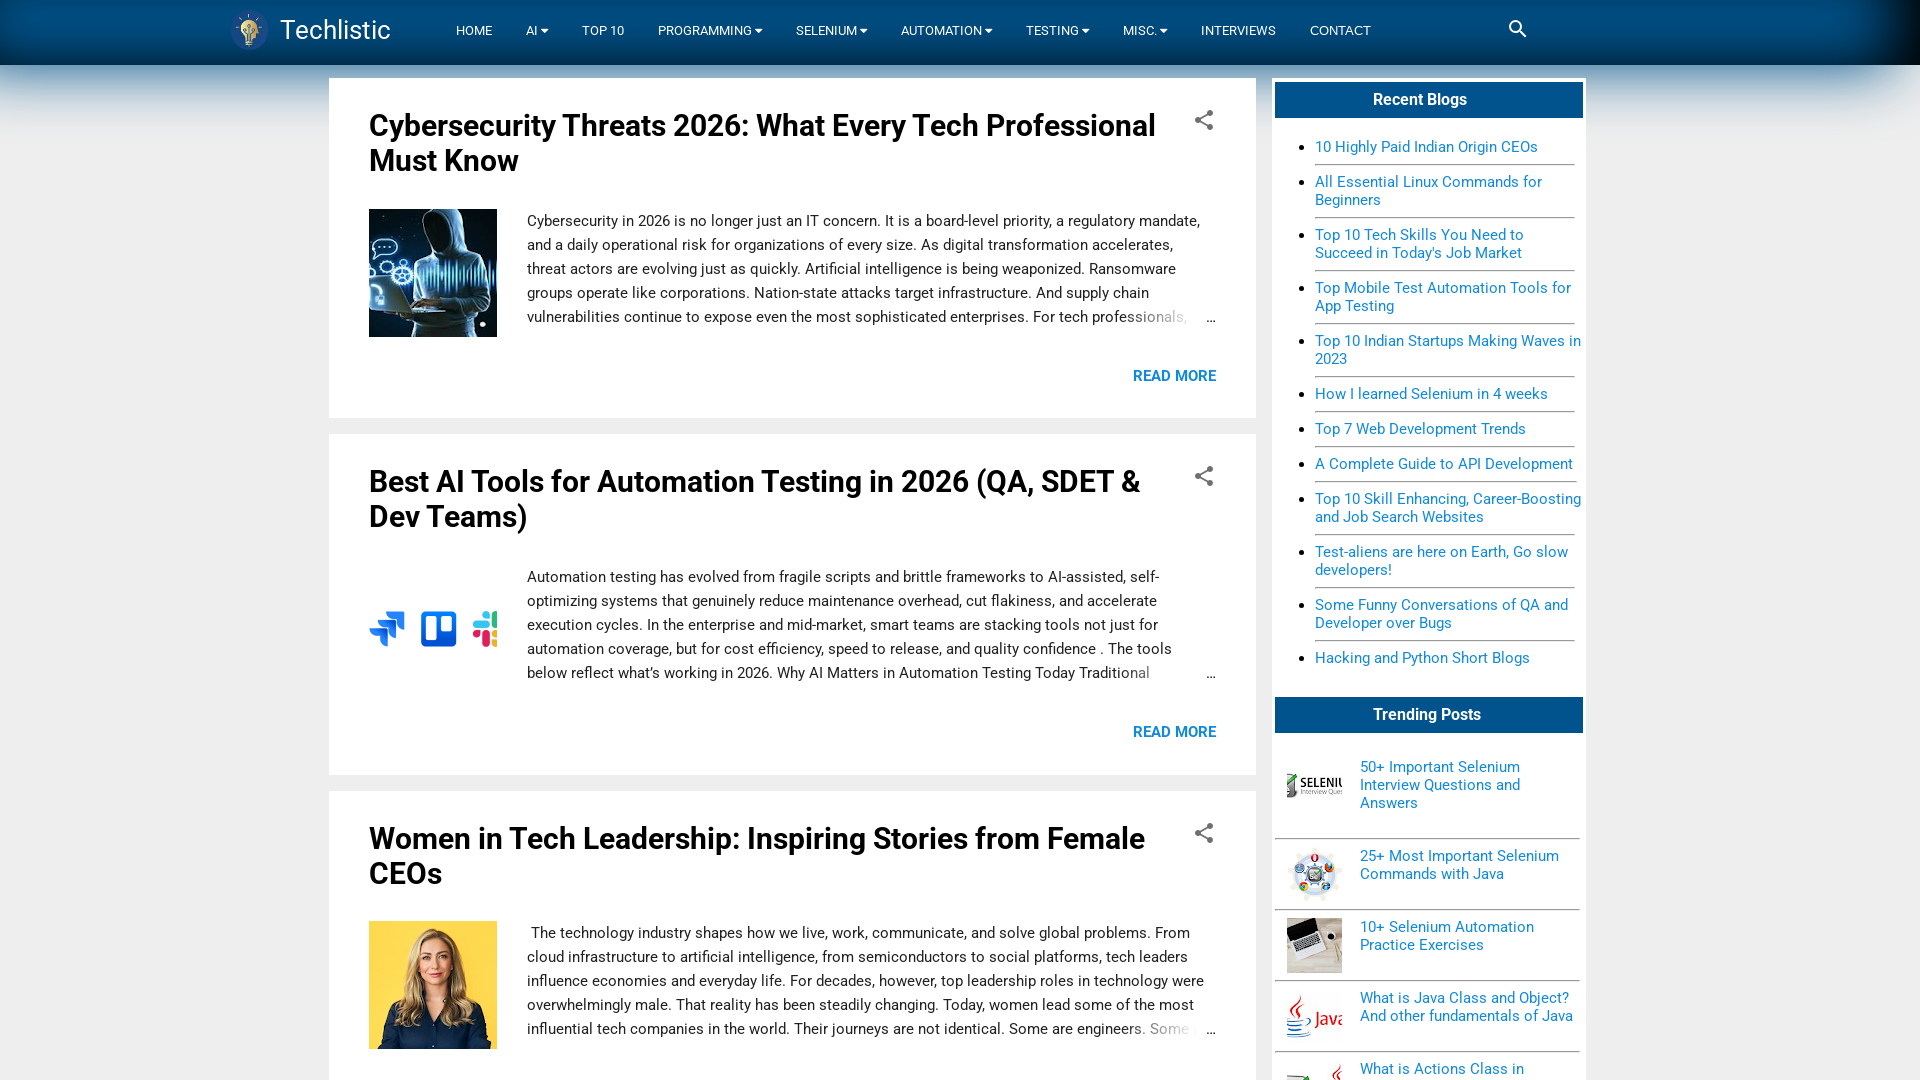

URL verification passed - 'techlistic.com' found in current URL
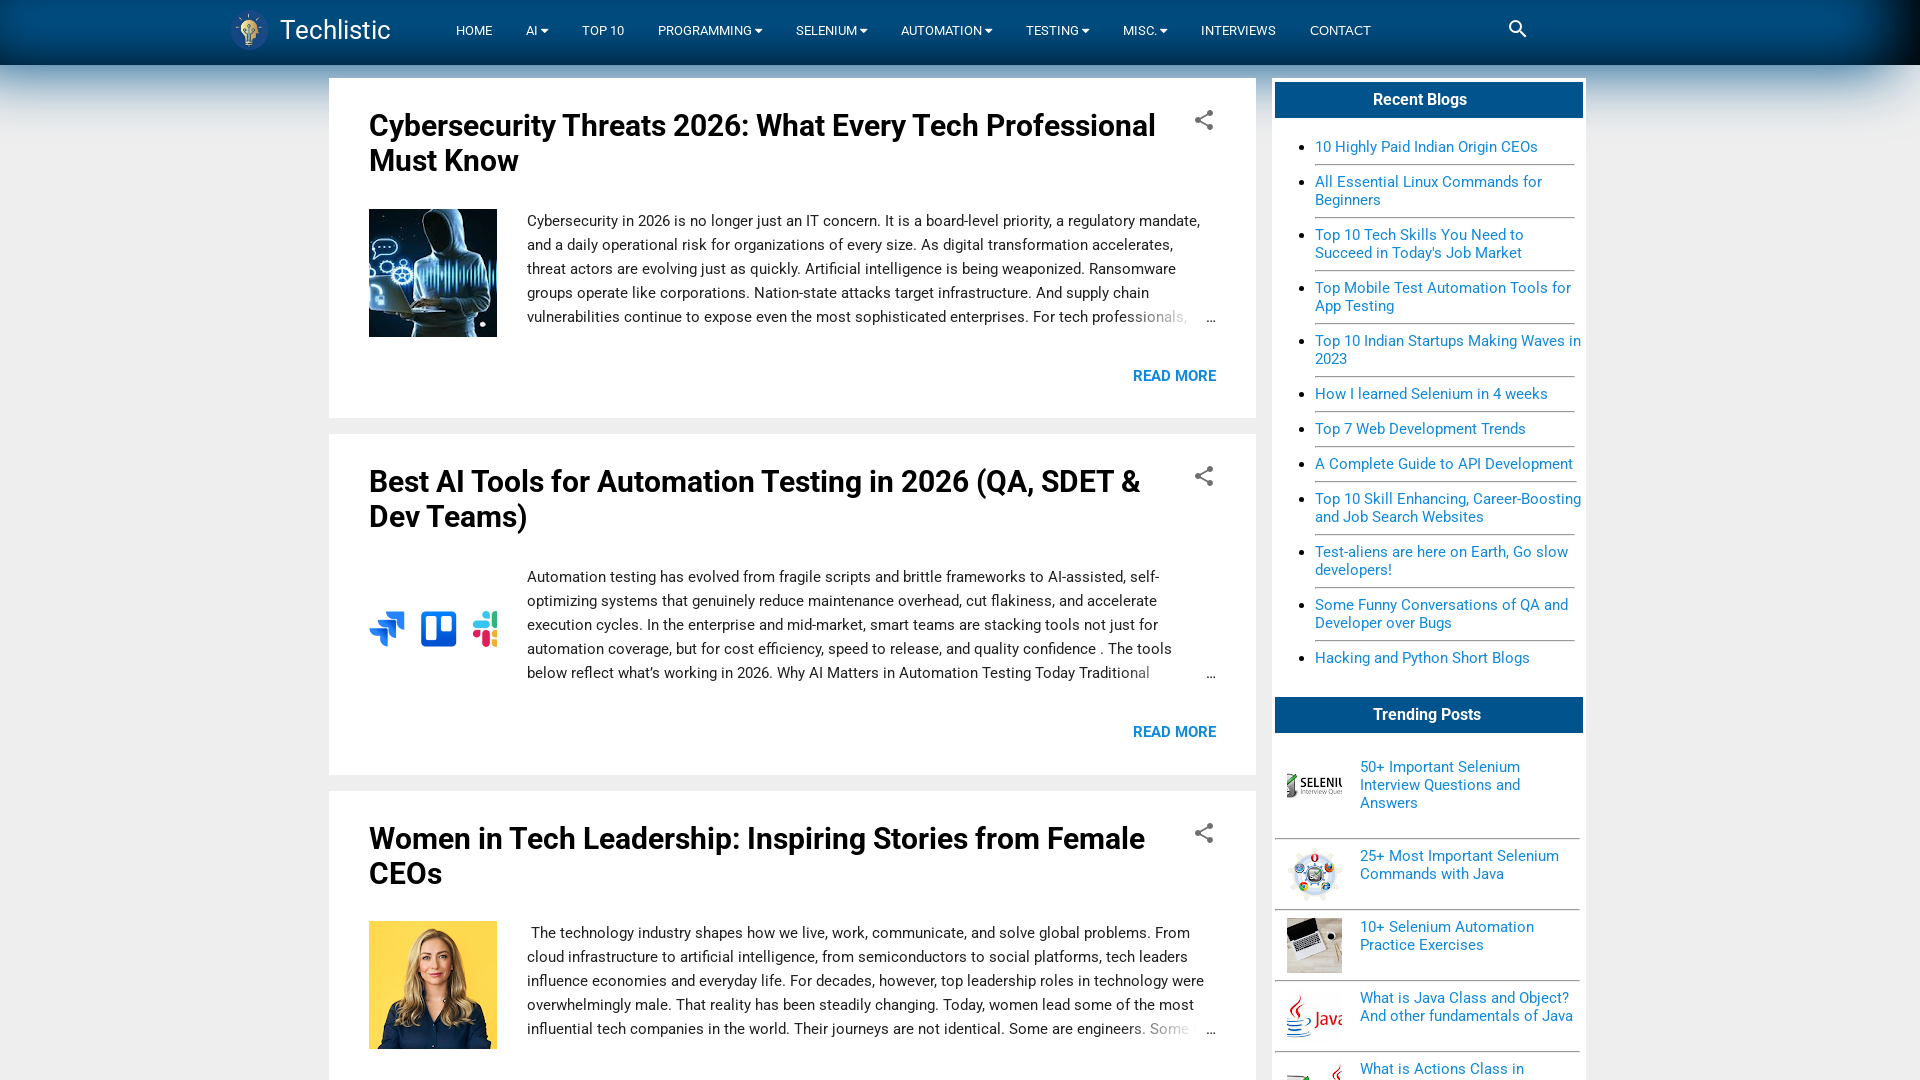

Retrieved page source code
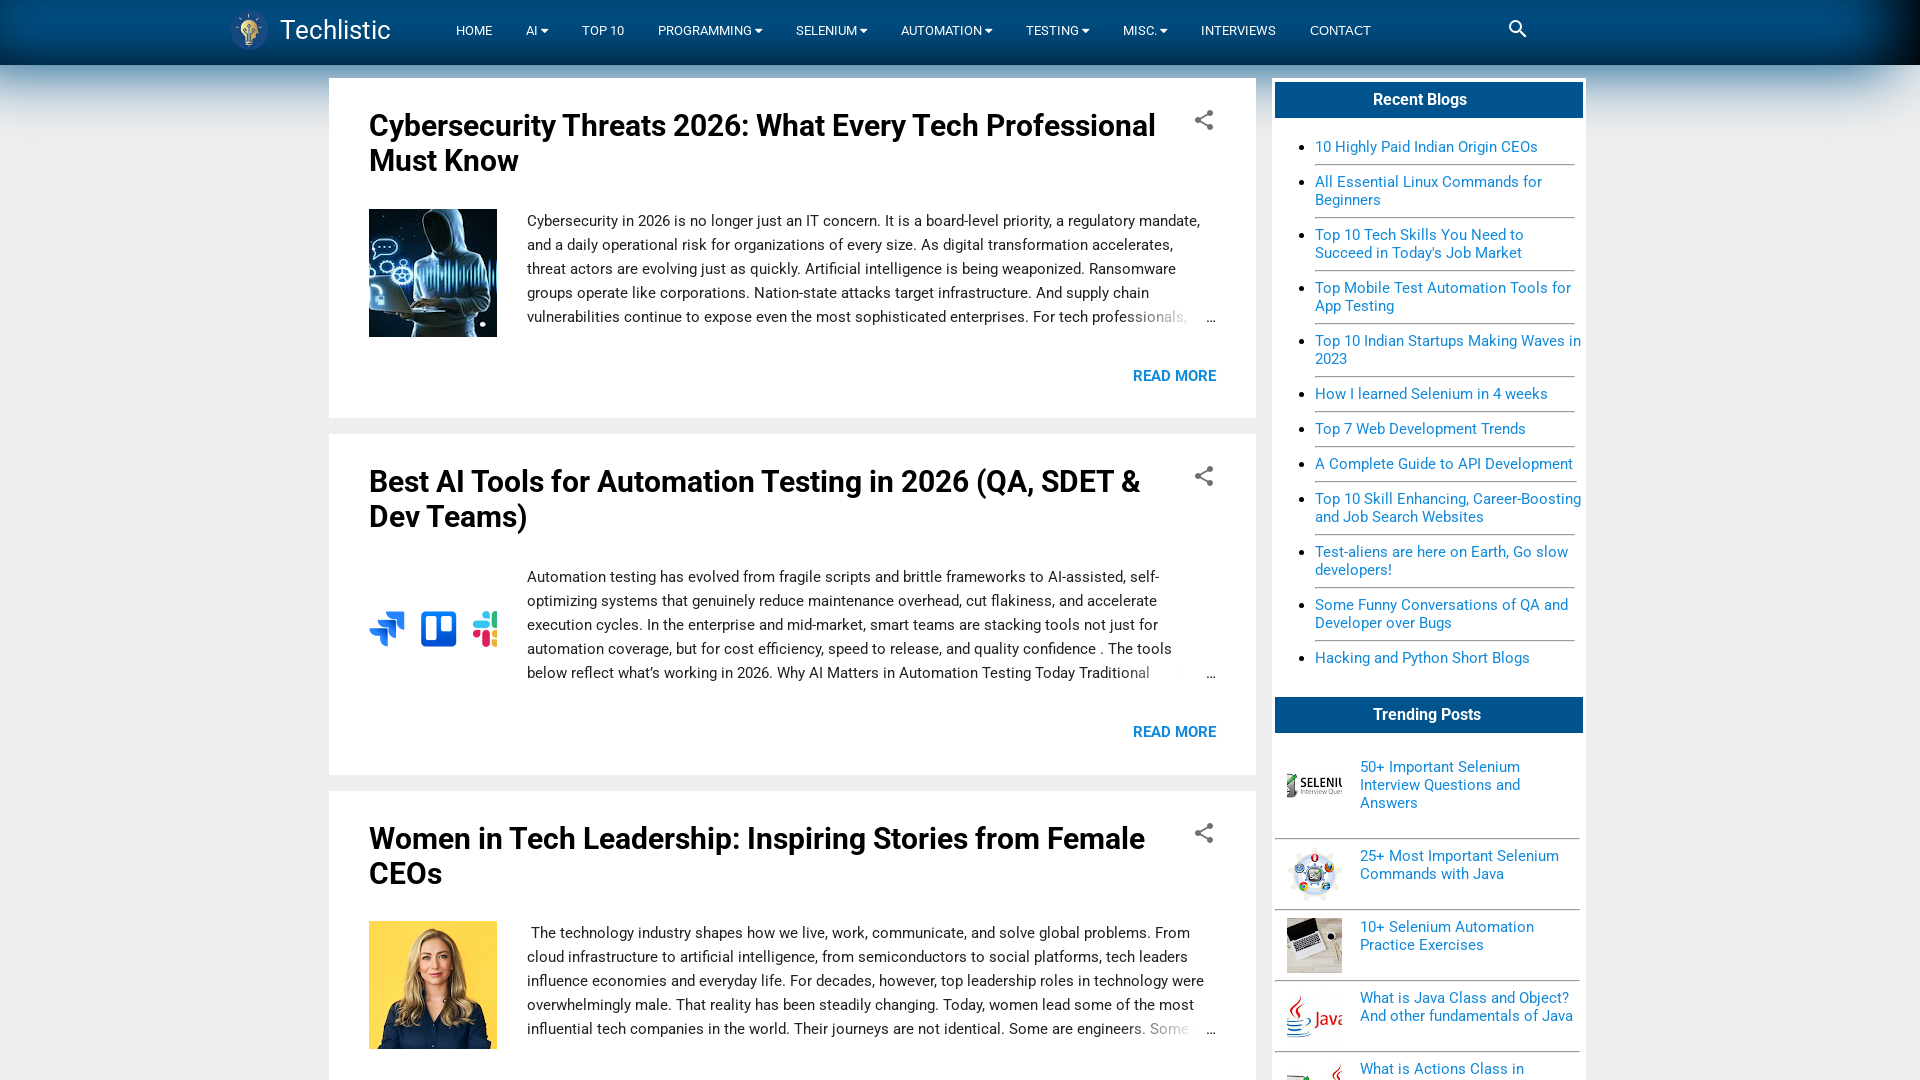

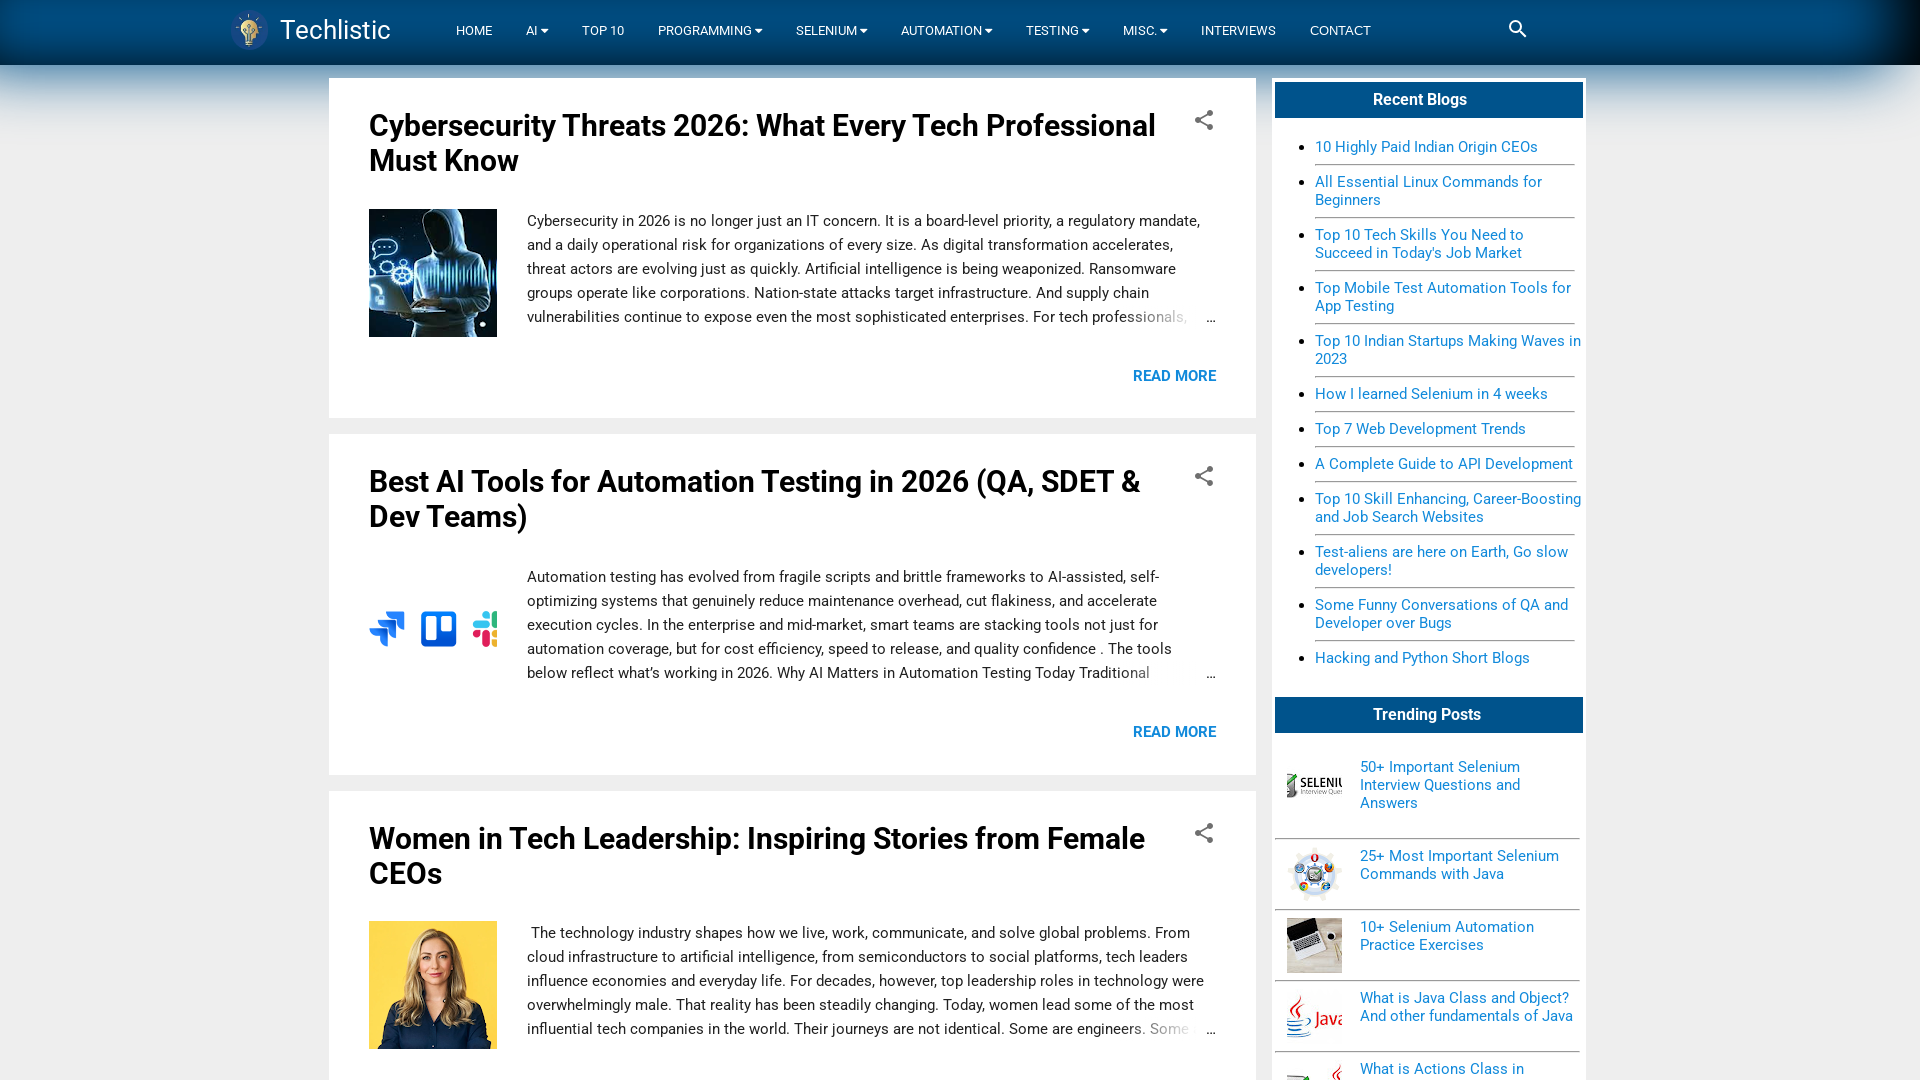